Verifies that the company logo is displayed on the OrangeHRM login page

Starting URL: https://opensource-demo.orangehrmlive.com/web/index.php/auth/login

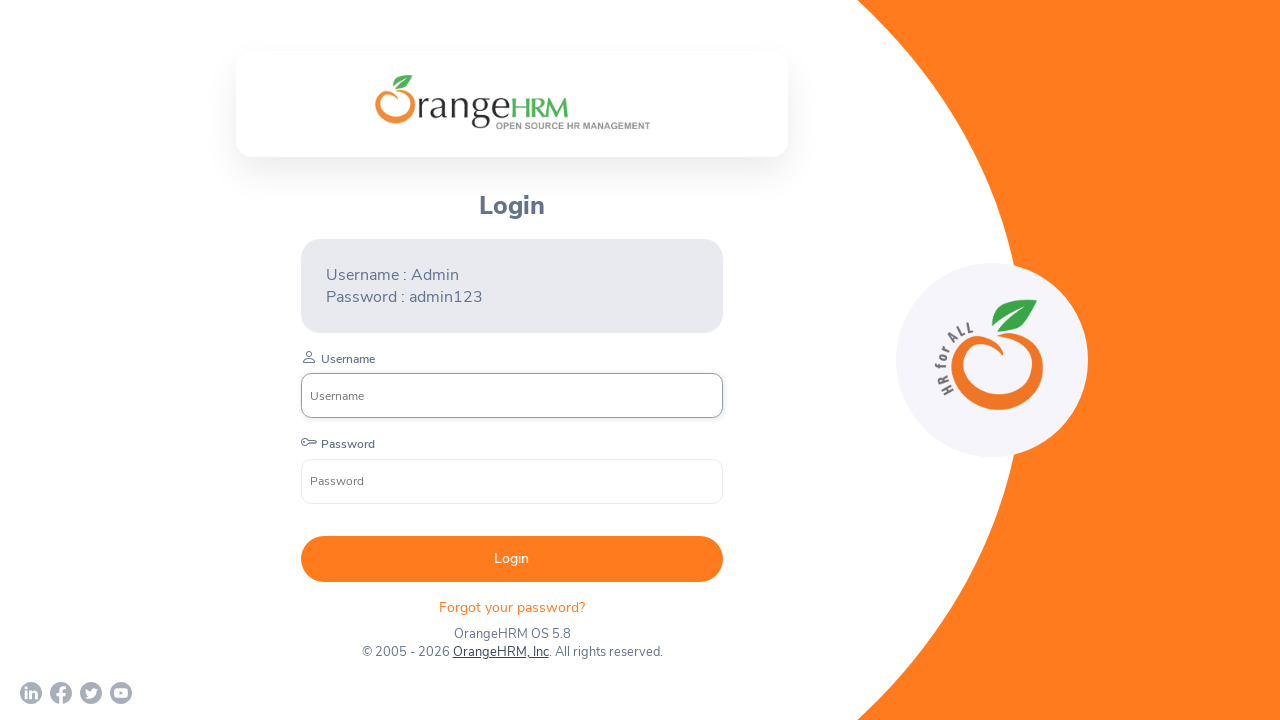

Located company logo element
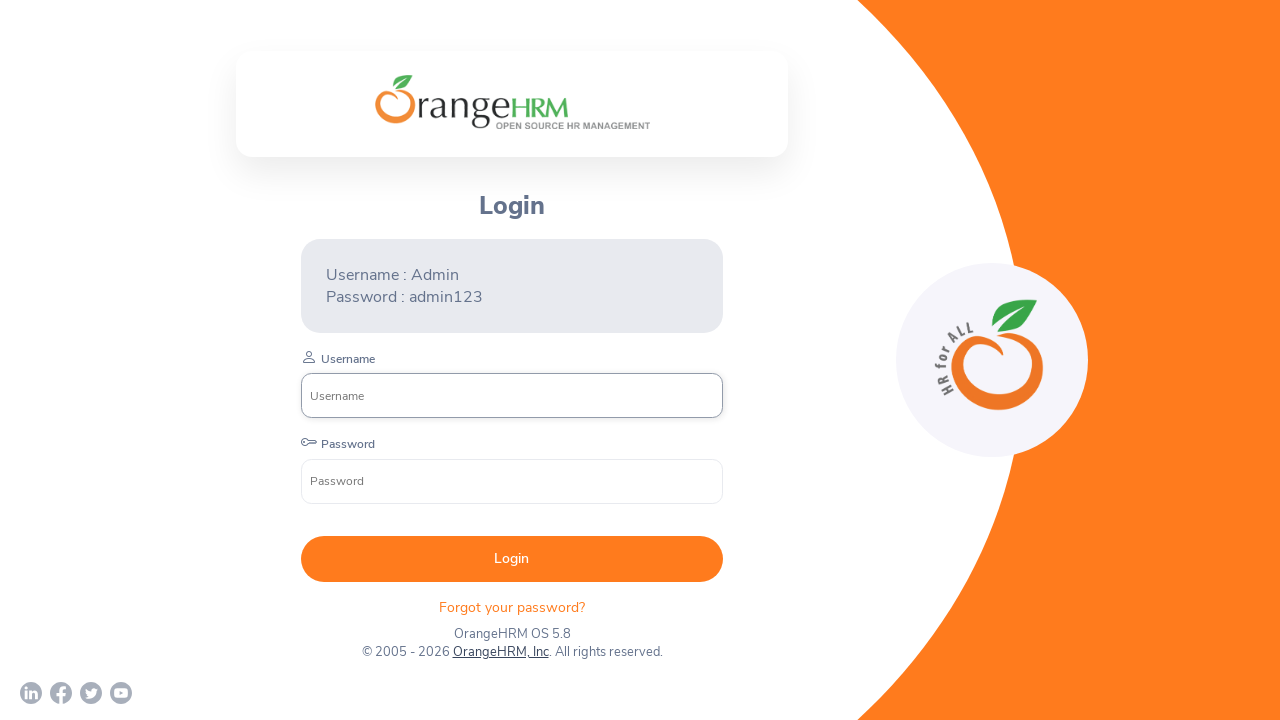

Verified that company logo is visible on OrangeHRM login page
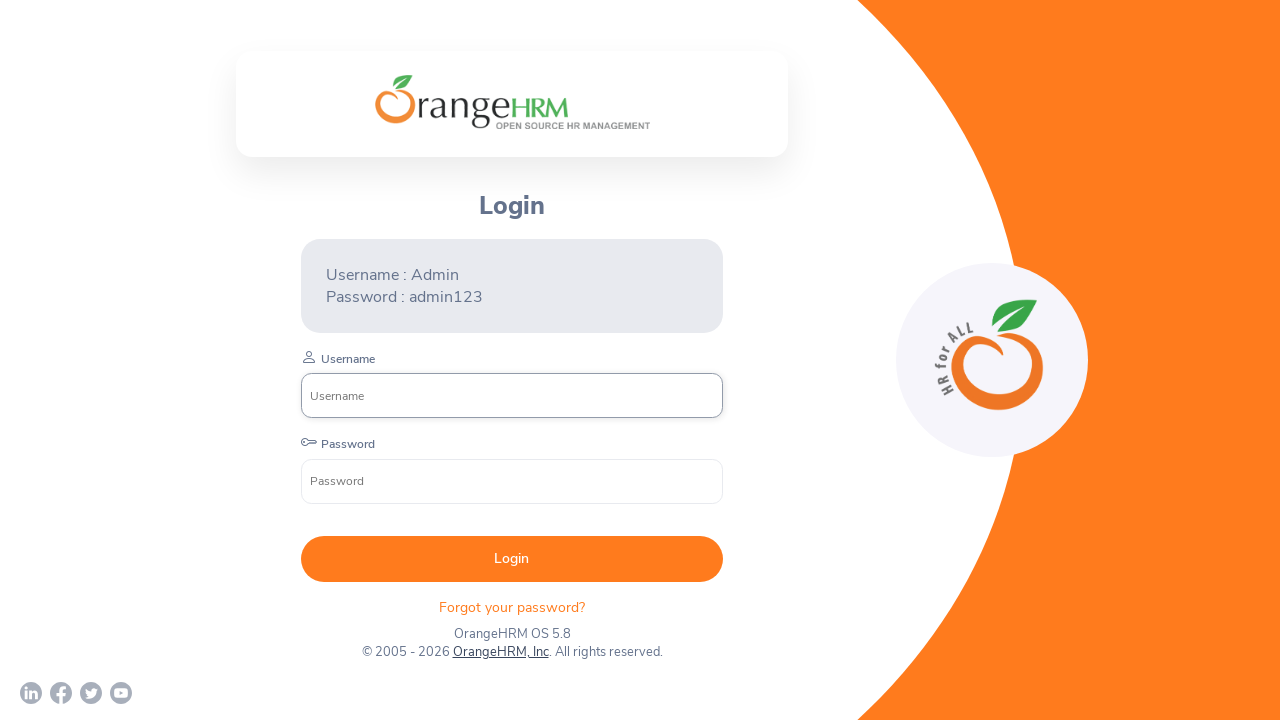

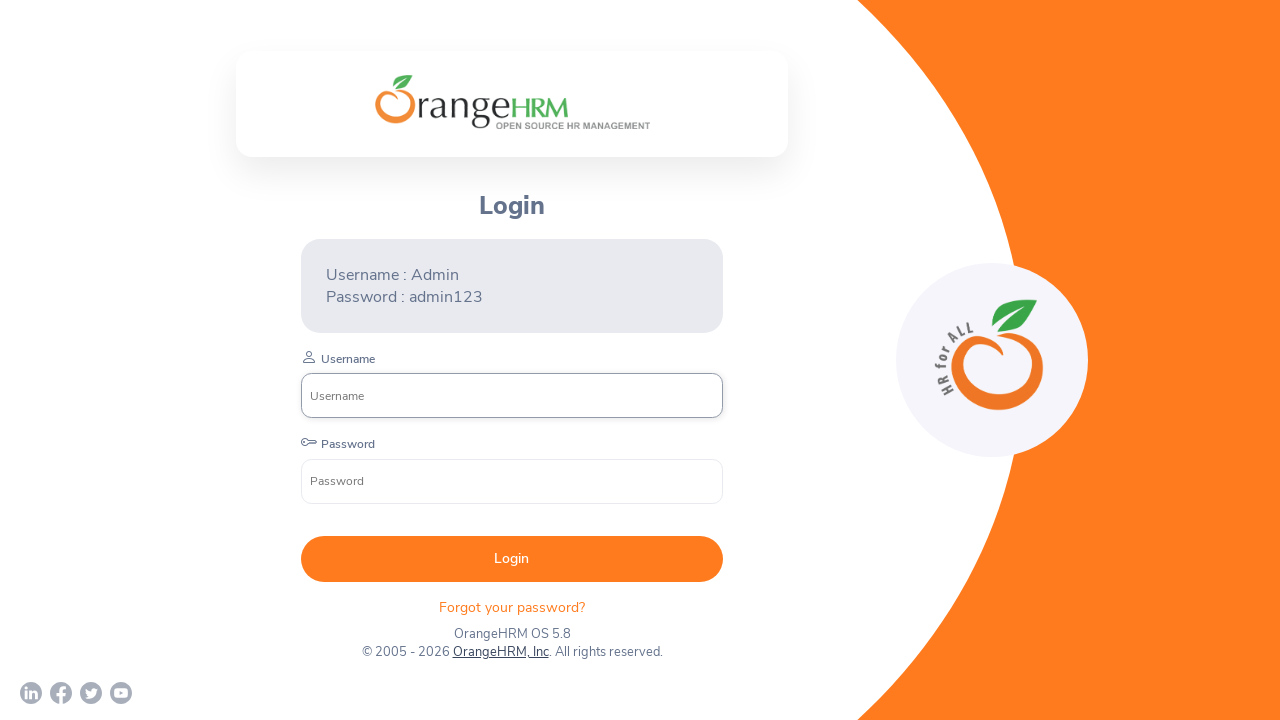